Automates an e-commerce flow by adding multiple items to cart, proceeding to checkout, and applying a promo code

Starting URL: https://rahulshettyacademy.com/seleniumPractise/

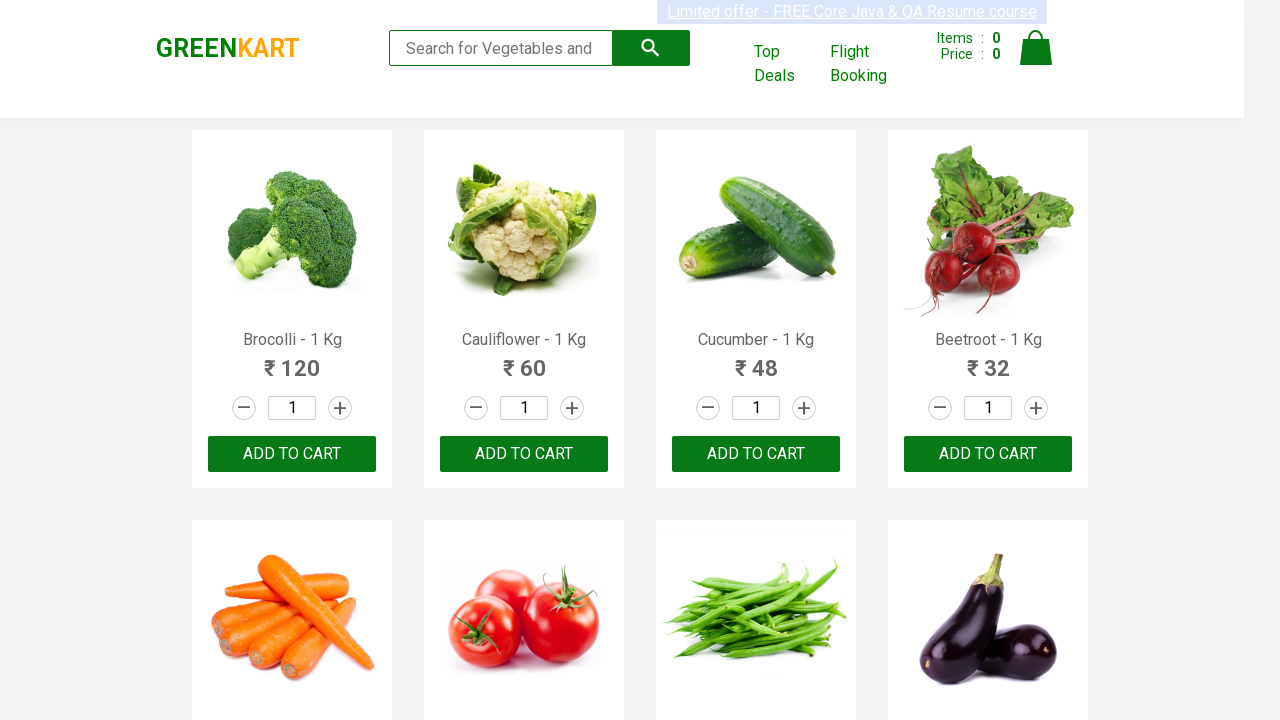

Waited for product names to load on the page
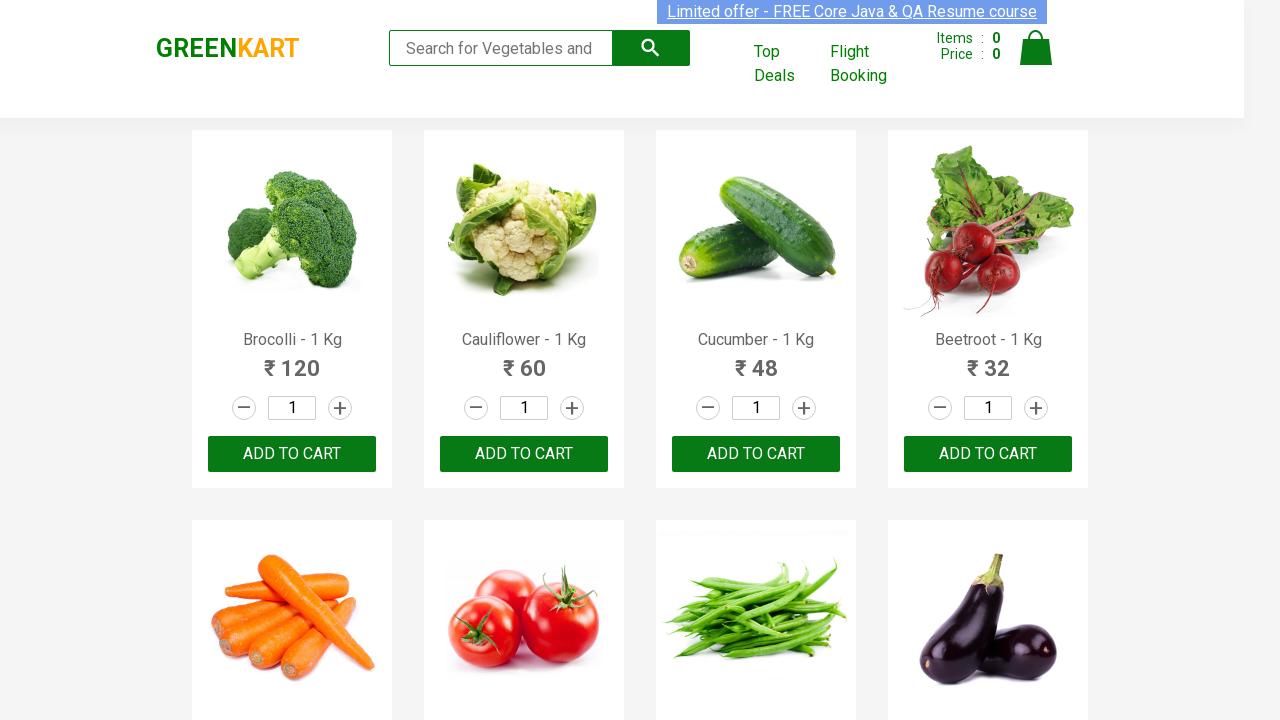

Retrieved all product name elements
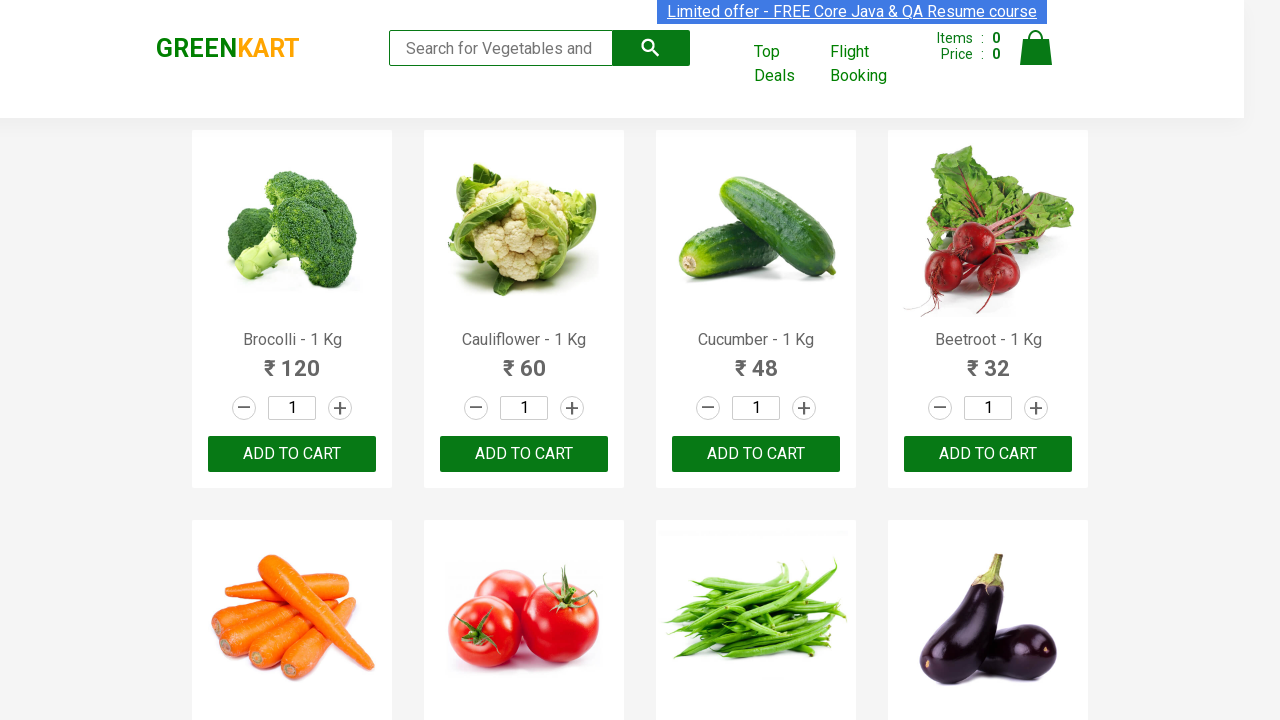

Retrieved all add to cart button elements
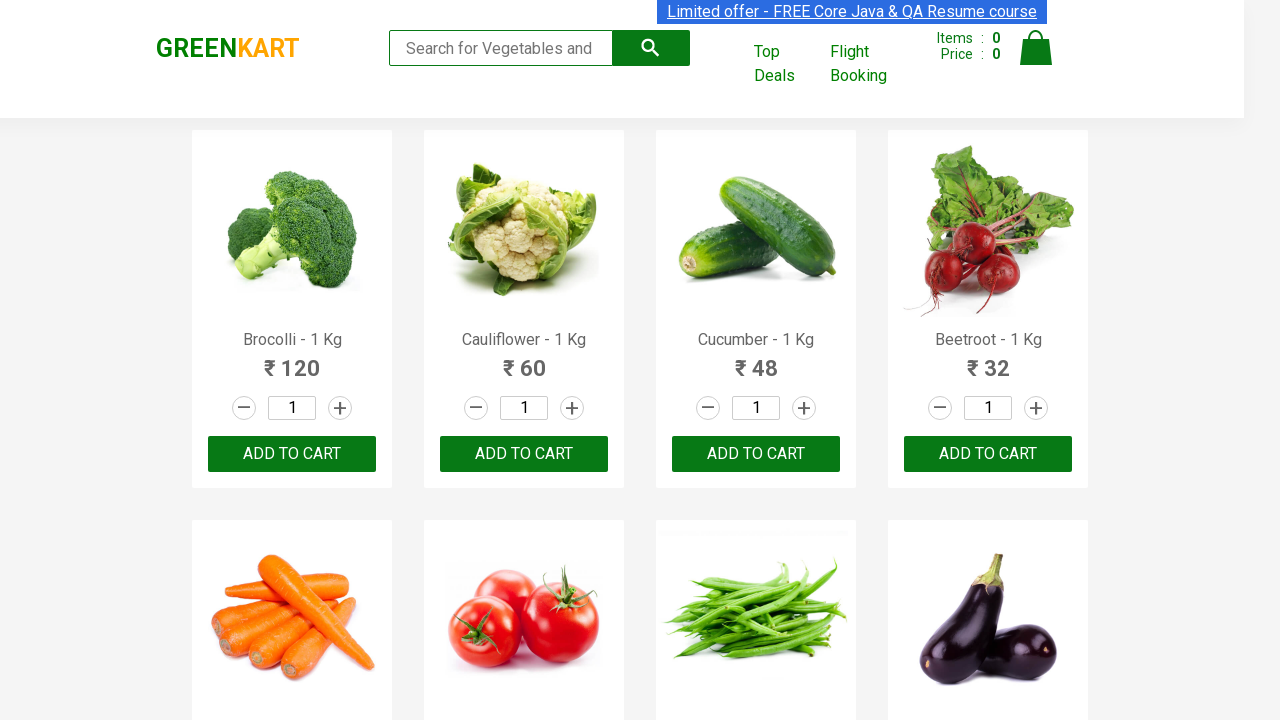

Clicked add to cart button for Brocolli at (292, 454) on xpath=//div[@class='product-action']/button >> nth=0
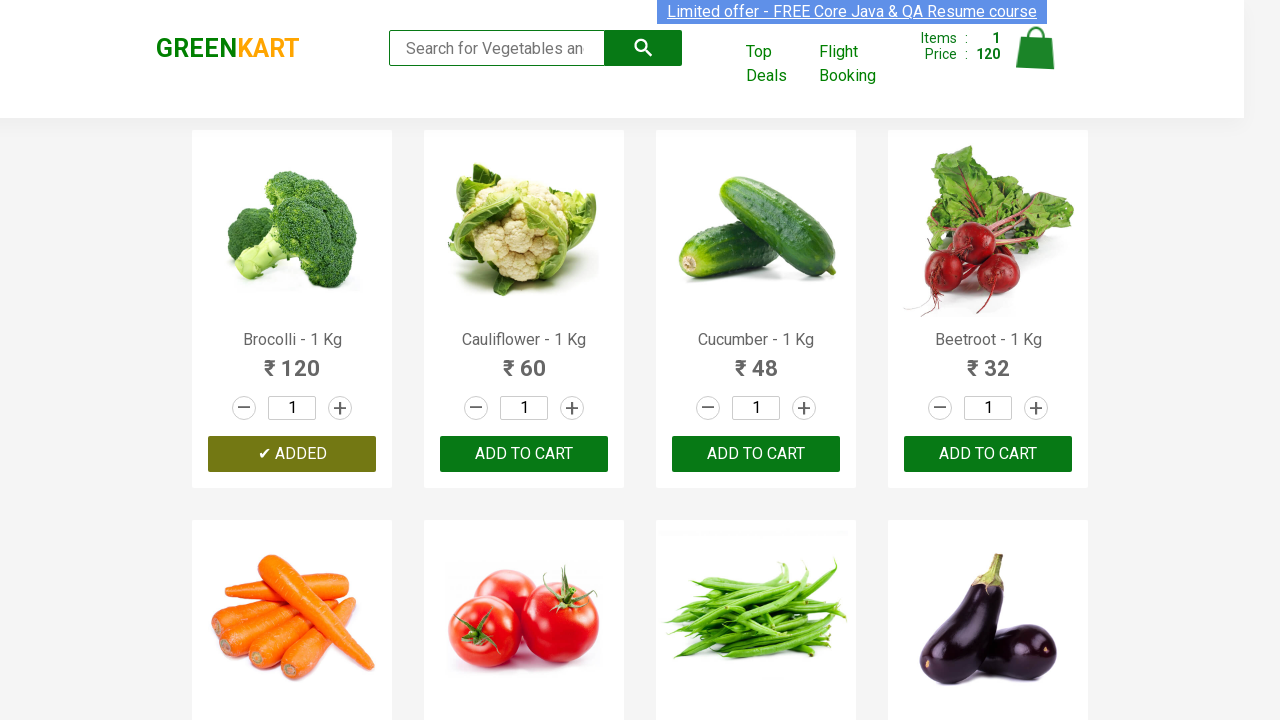

Clicked add to cart button for Cucumber at (756, 454) on xpath=//div[@class='product-action']/button >> nth=2
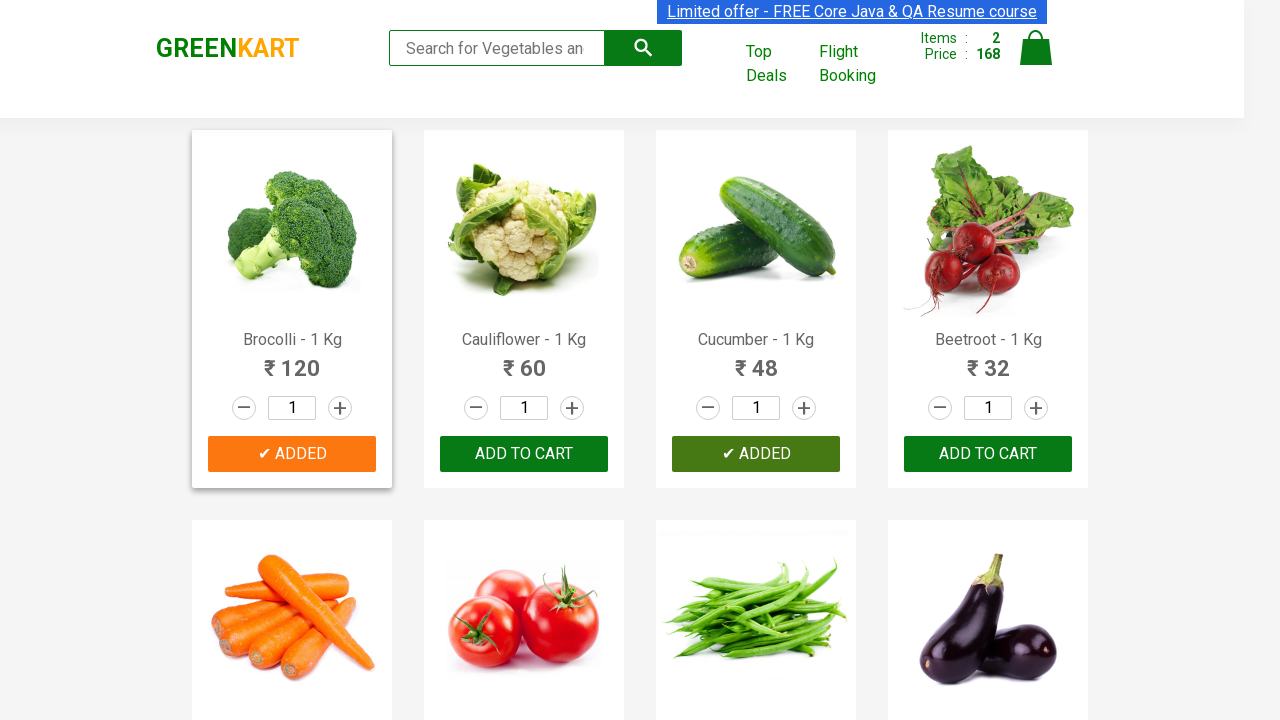

Clicked add to cart button for Beetroot at (988, 454) on xpath=//div[@class='product-action']/button >> nth=3
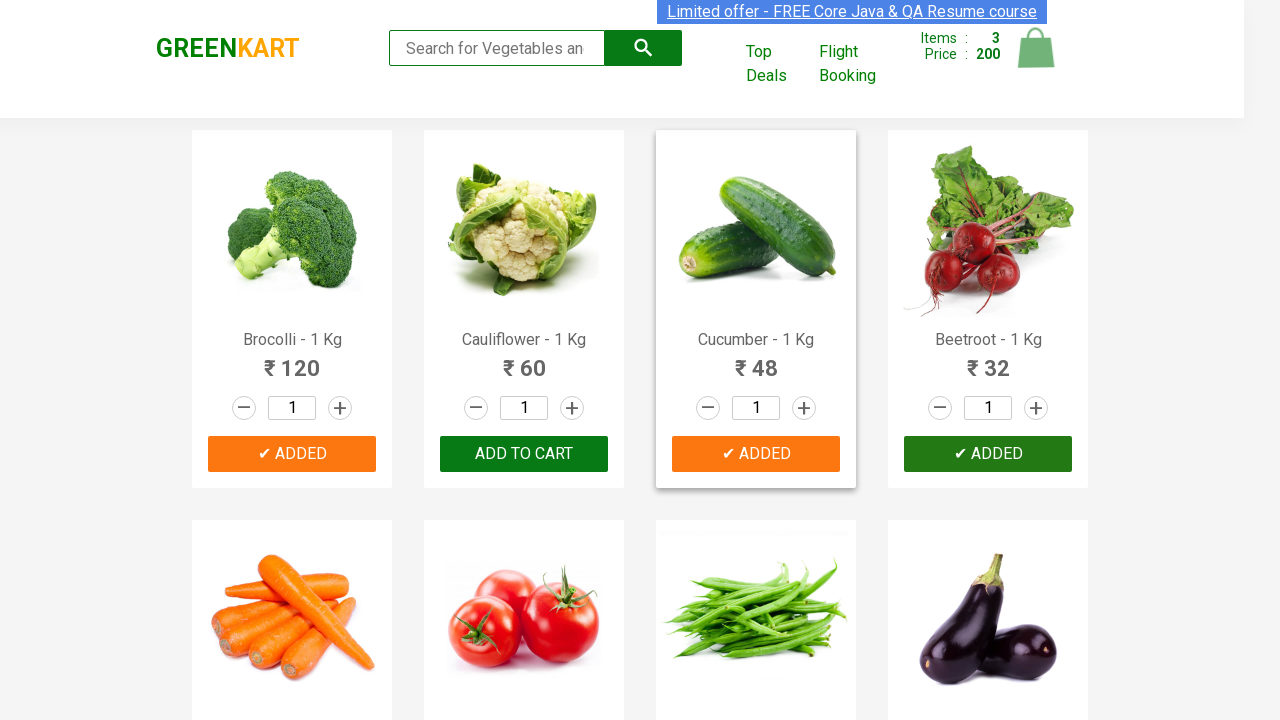

Clicked on the cart icon to view cart at (1036, 48) on img[alt='Cart']
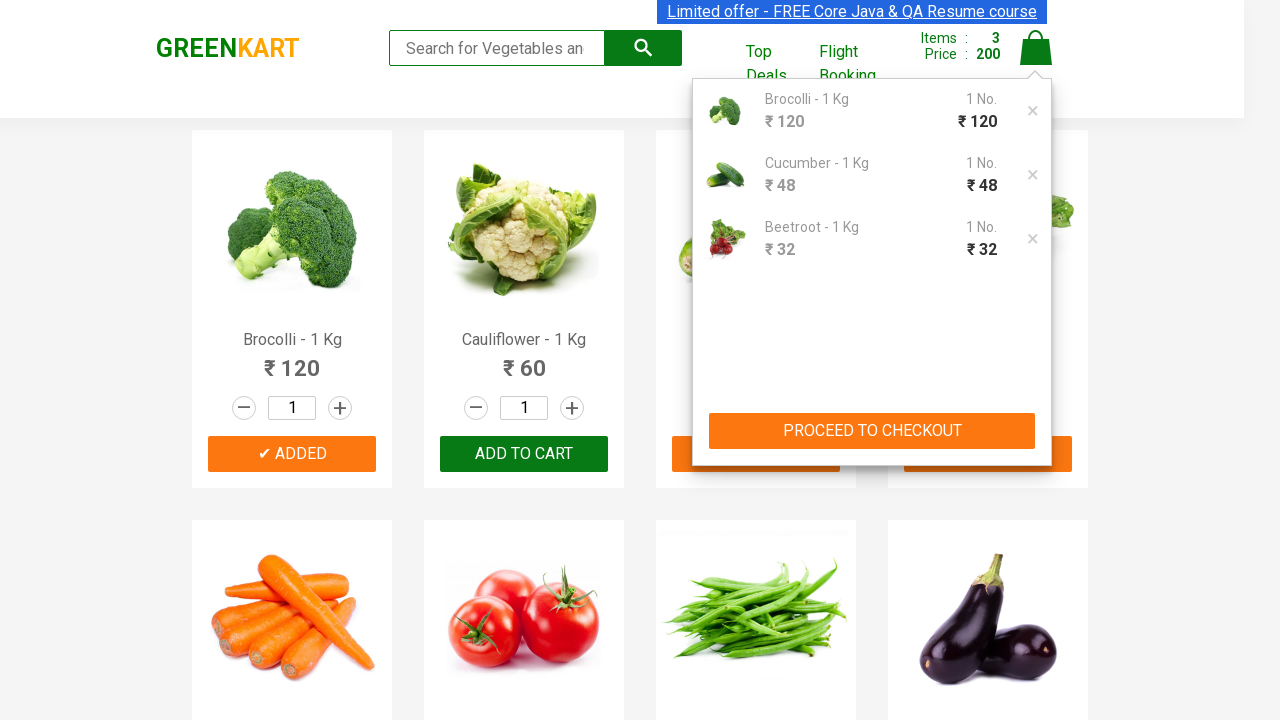

Clicked PROCEED TO CHECKOUT button at (872, 431) on xpath=//button[text()='PROCEED TO CHECKOUT']
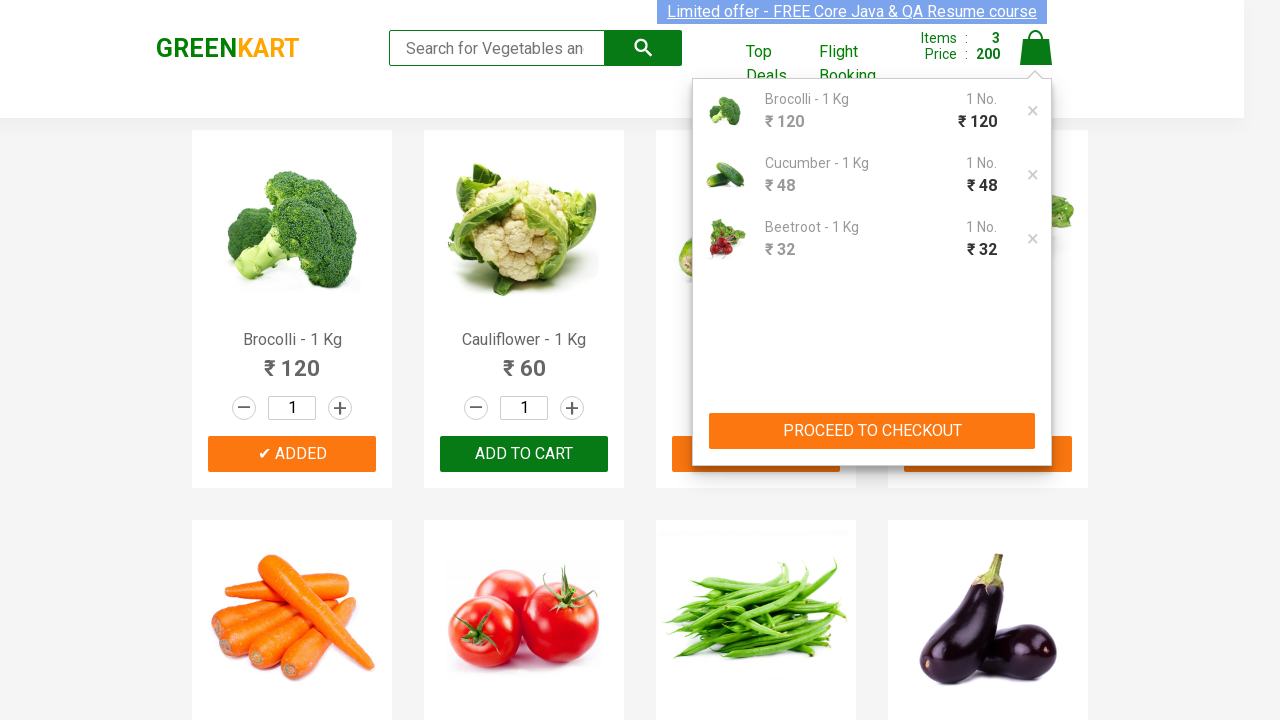

Waited for promo code input field to become visible
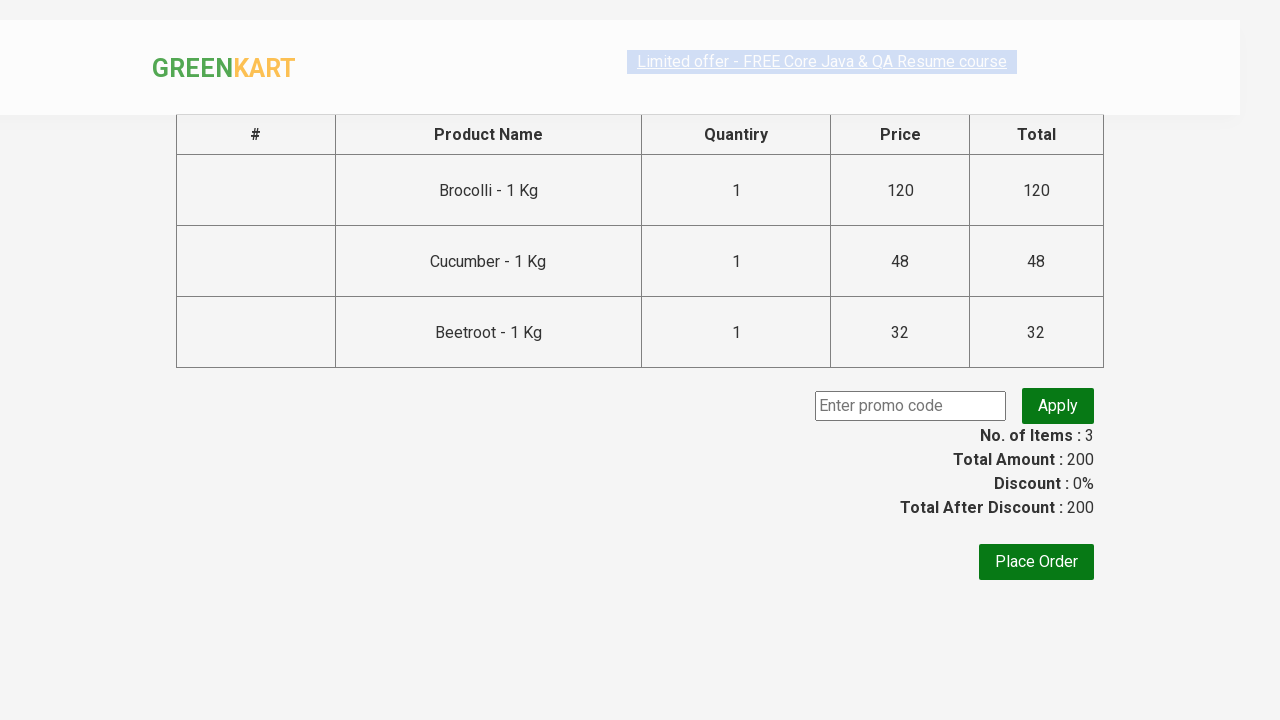

Entered promo code 'rahulshettyacademy' into the input field on input.promoCode
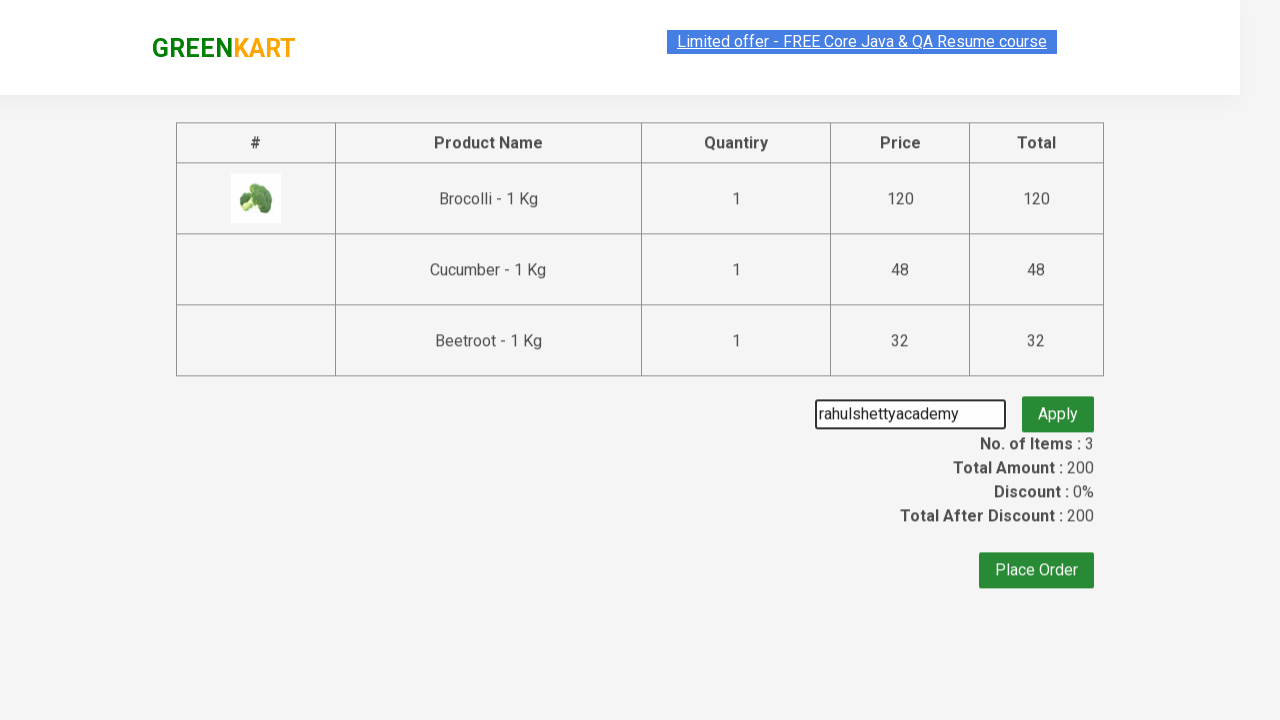

Clicked the apply promo button at (1058, 406) on button.promoBtn
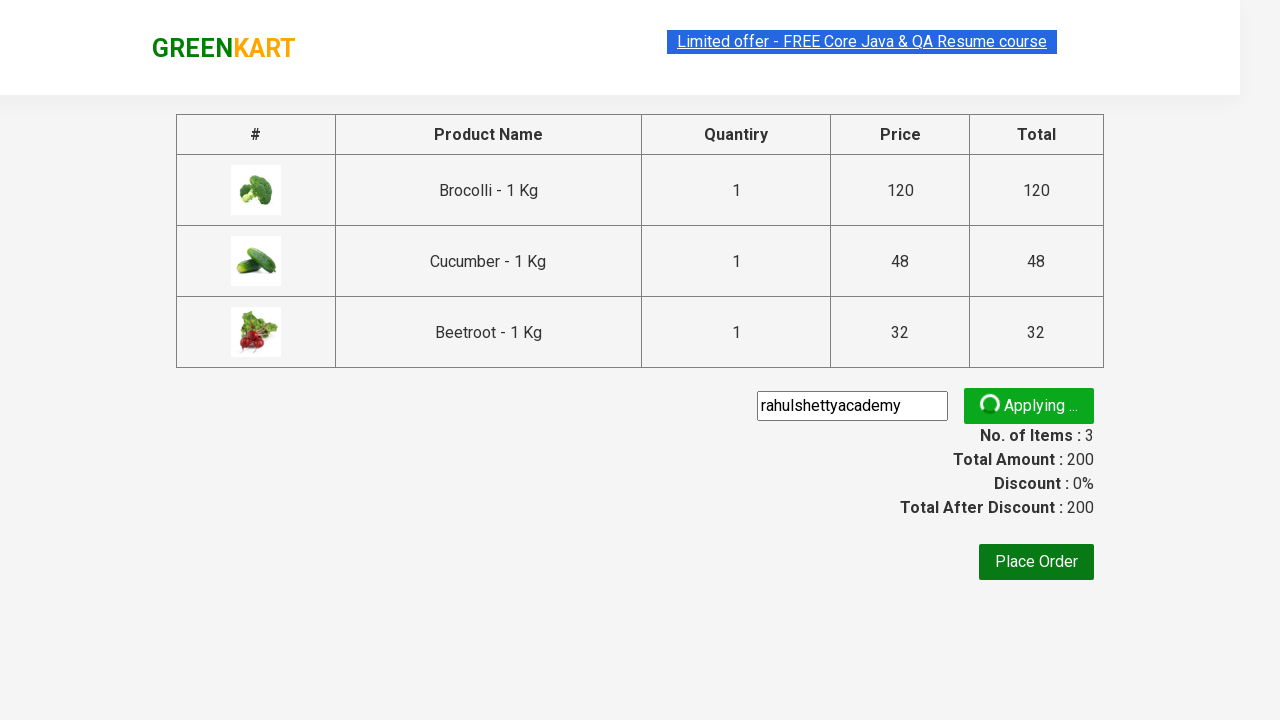

Promo code processing completed and info message disappeared
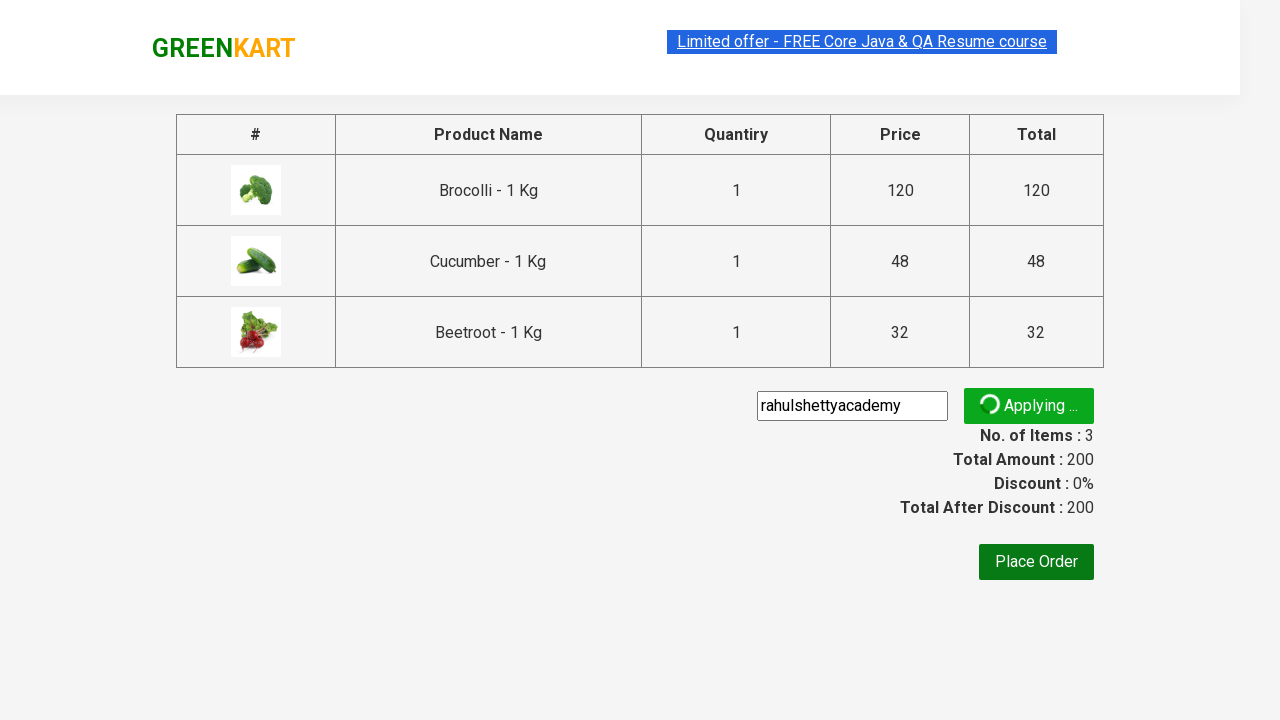

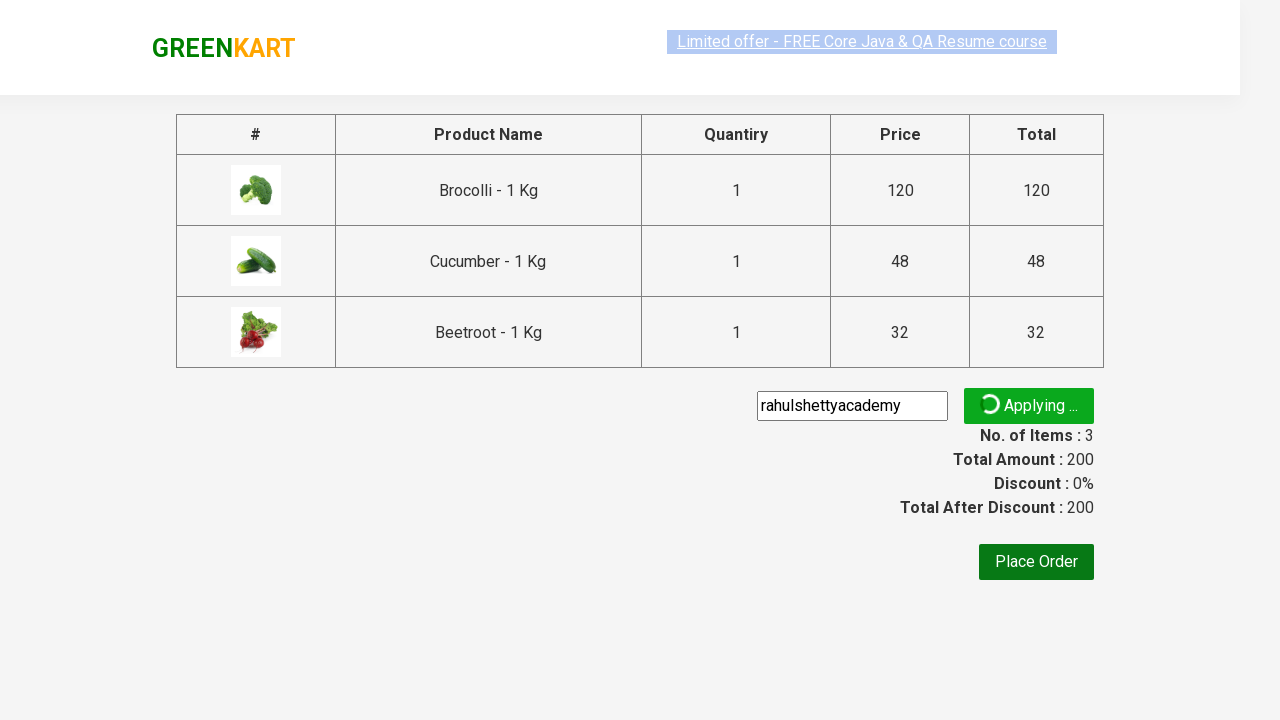